Tests a demo page by filling a text input, clicking a button, and verifying elements and text on the page

Starting URL: https://seleniumbase.io/demo_page

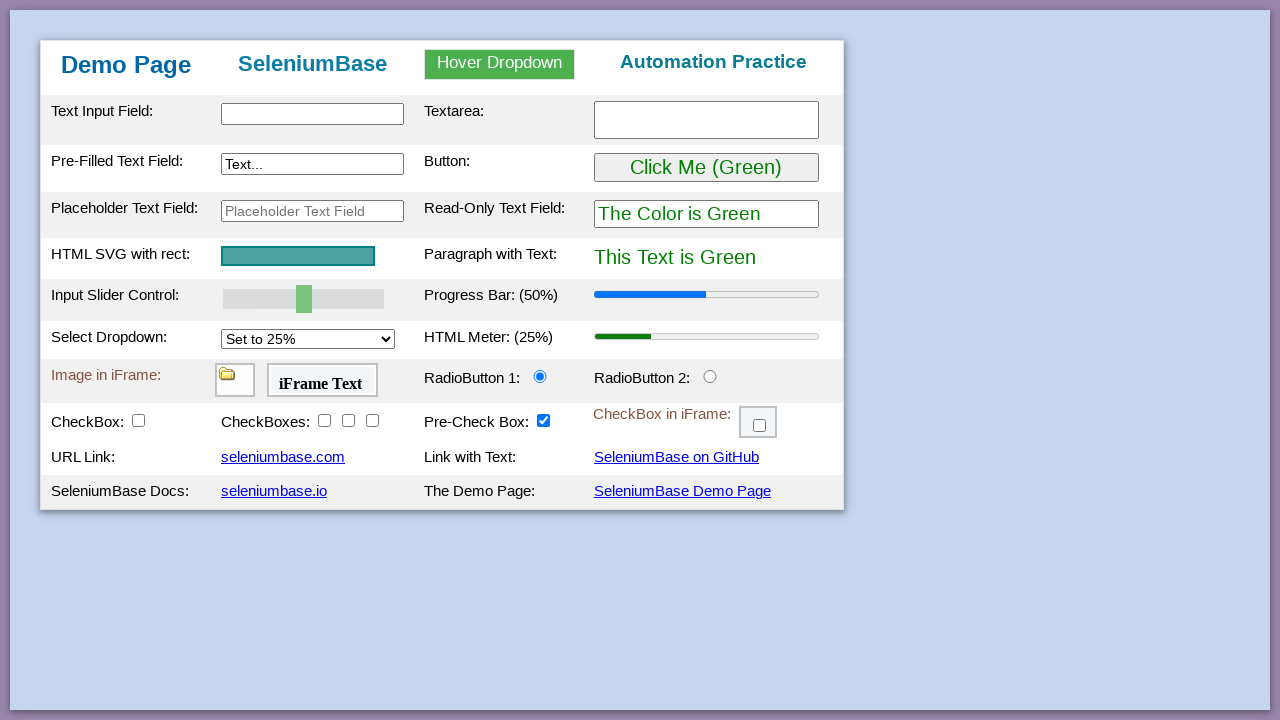

Filled text input field with 'This is Automated' on #myTextInput
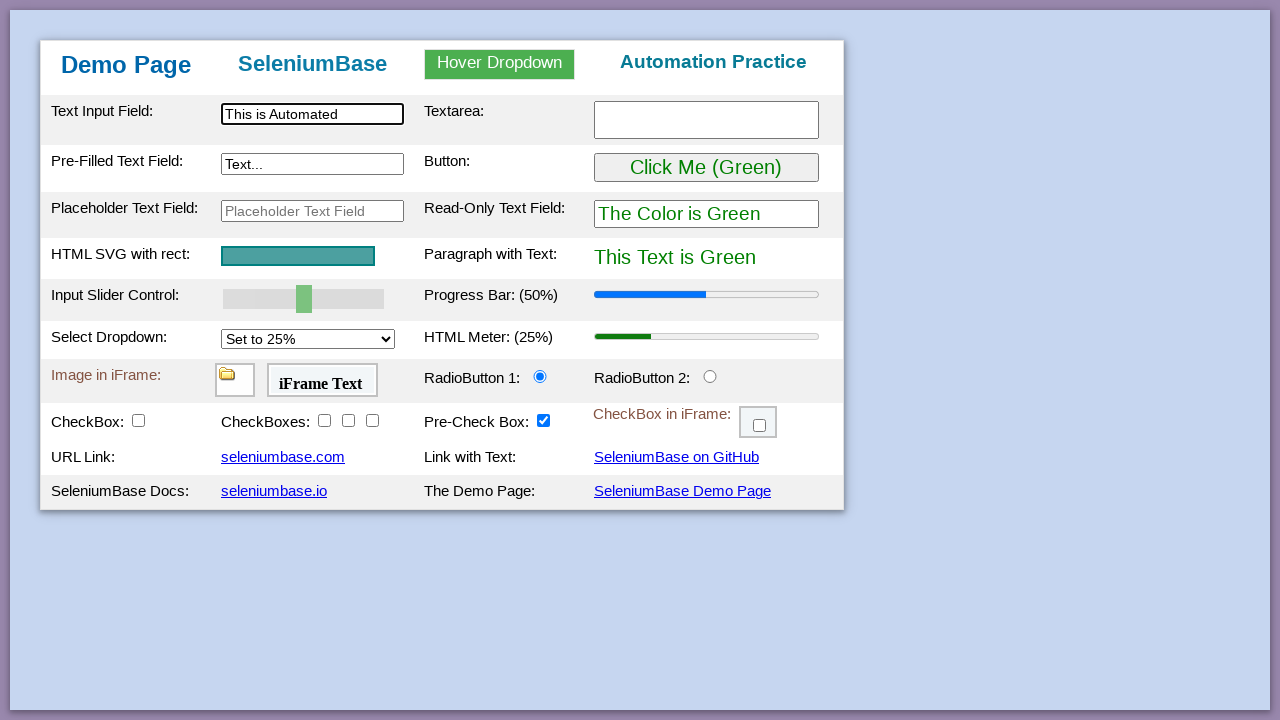

Clicked the submit button at (706, 168) on #myButton
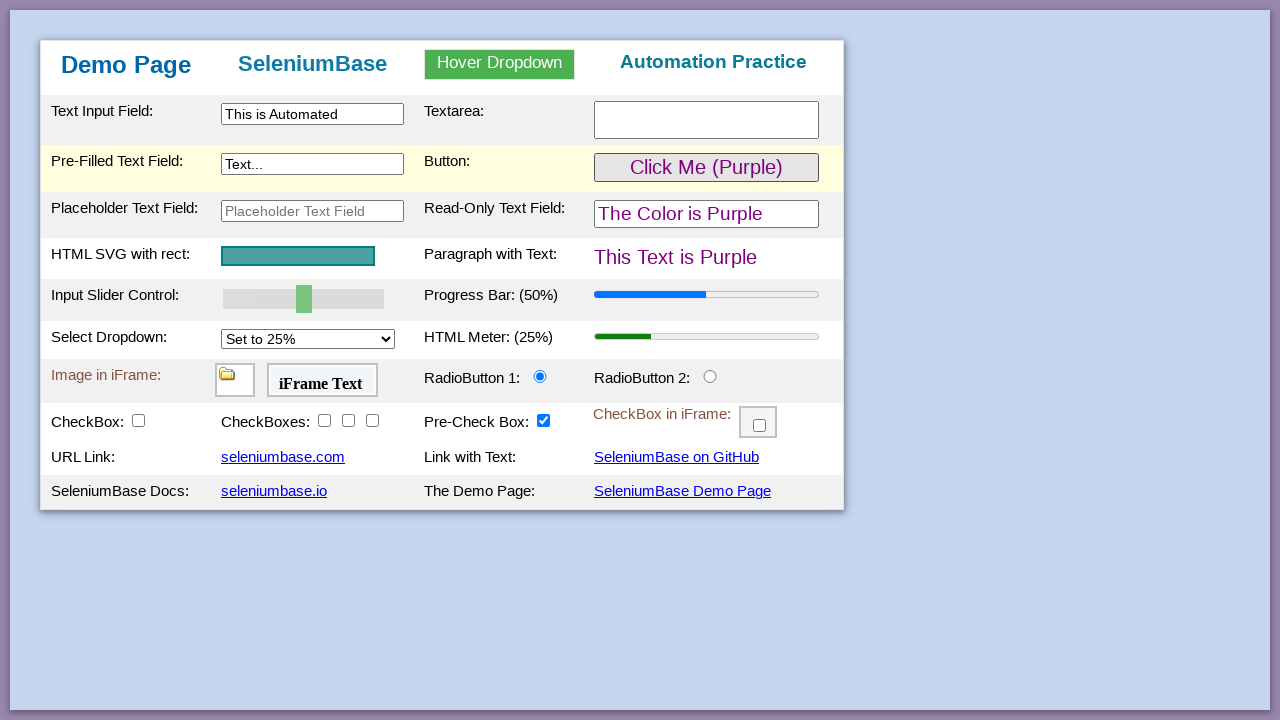

Verified tbody element loaded
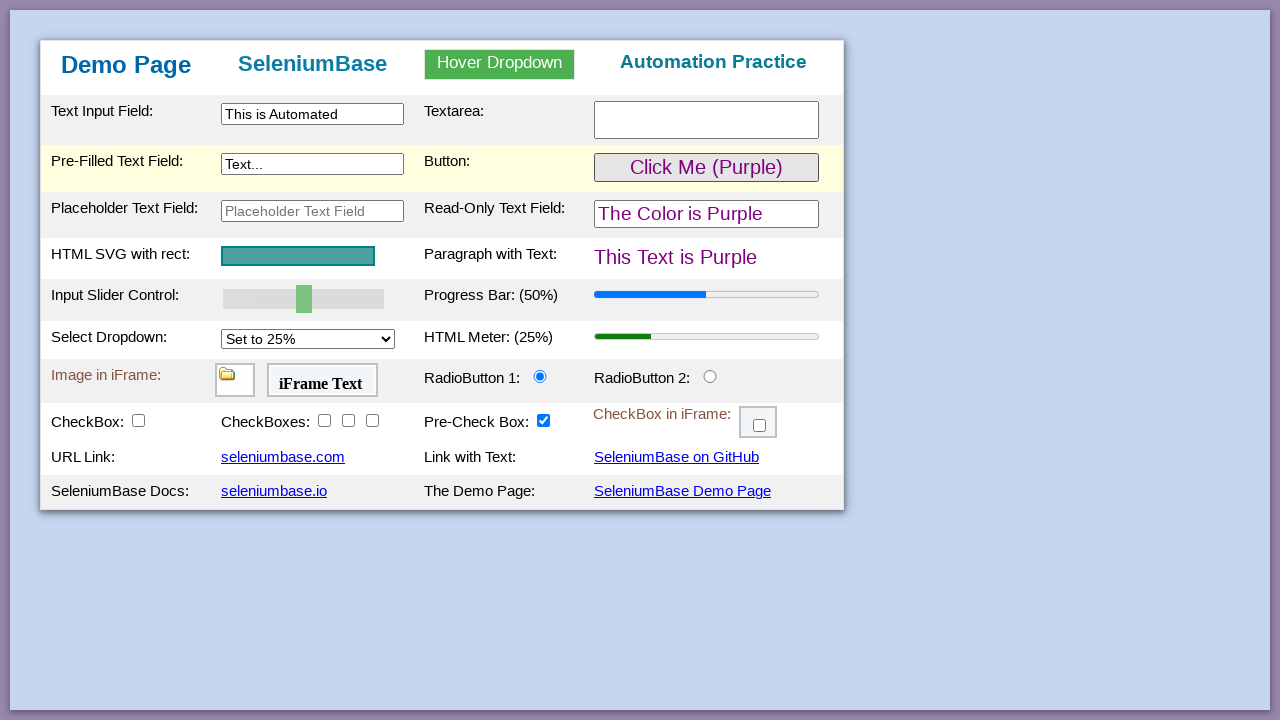

Verified 'Automation Practice' text found in h3 element
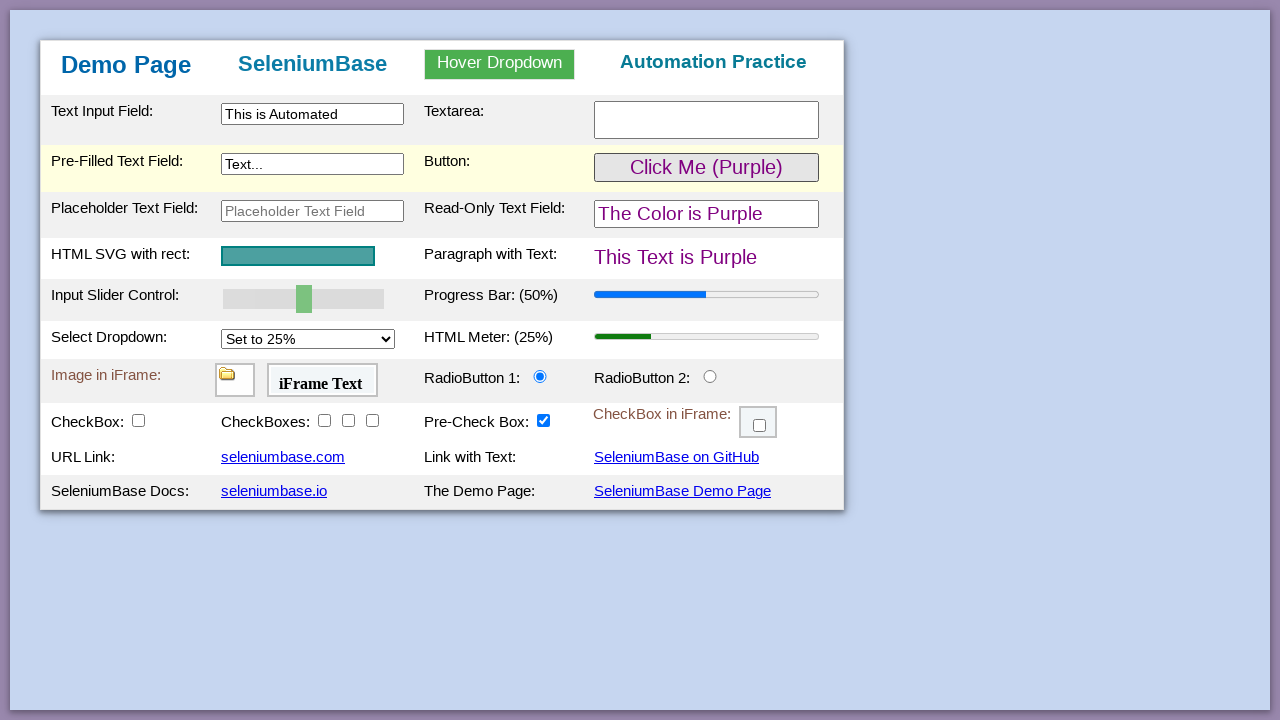

Clicked 'SeleniumBase Demo Page' link at (682, 491) on text=SeleniumBase Demo Page
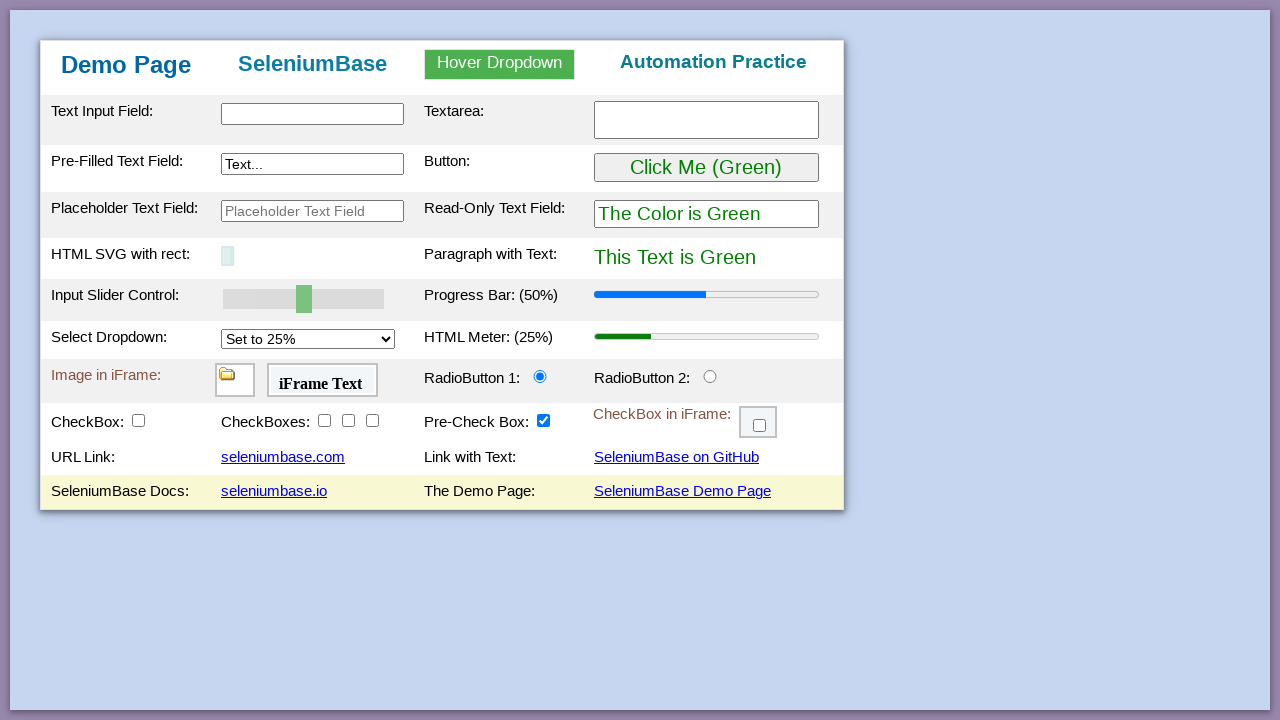

Verified h1 element contains exact text 'Demo Page'
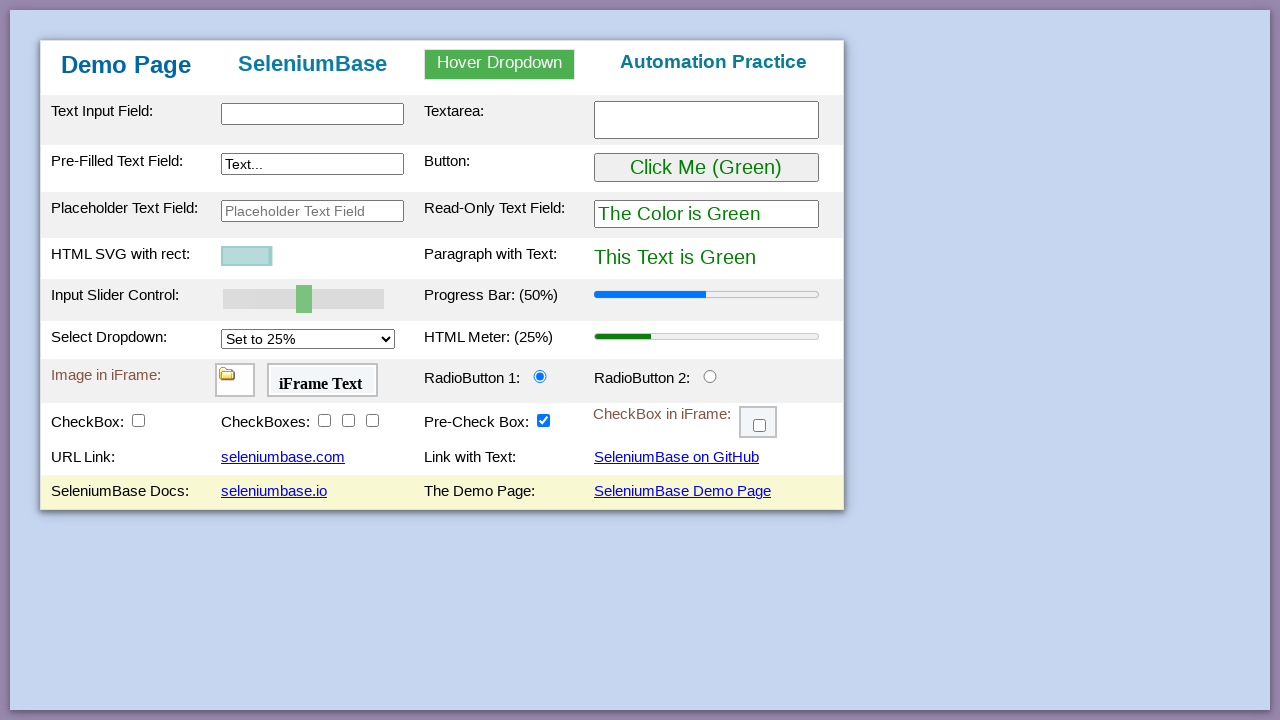

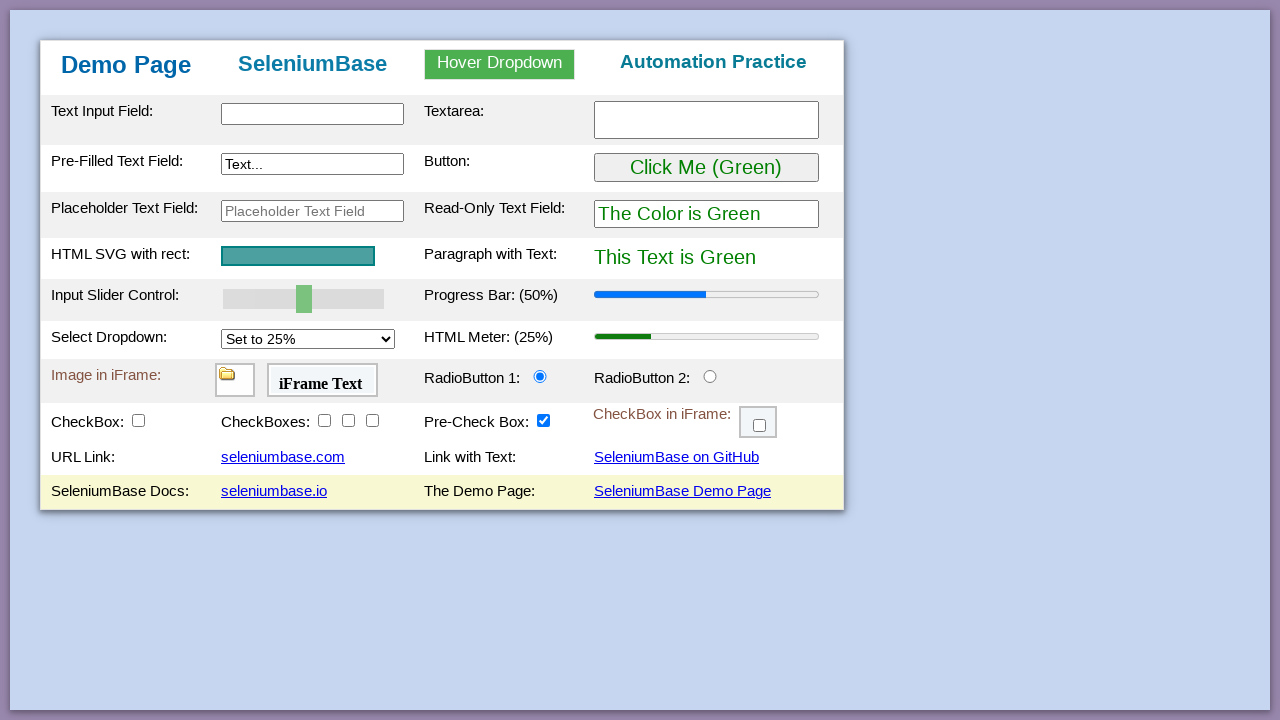